Tests browser zoom functionality by changing the page zoom level using JavaScript to 50% and then 80%

Starting URL: https://demo.nopcommerce.com/

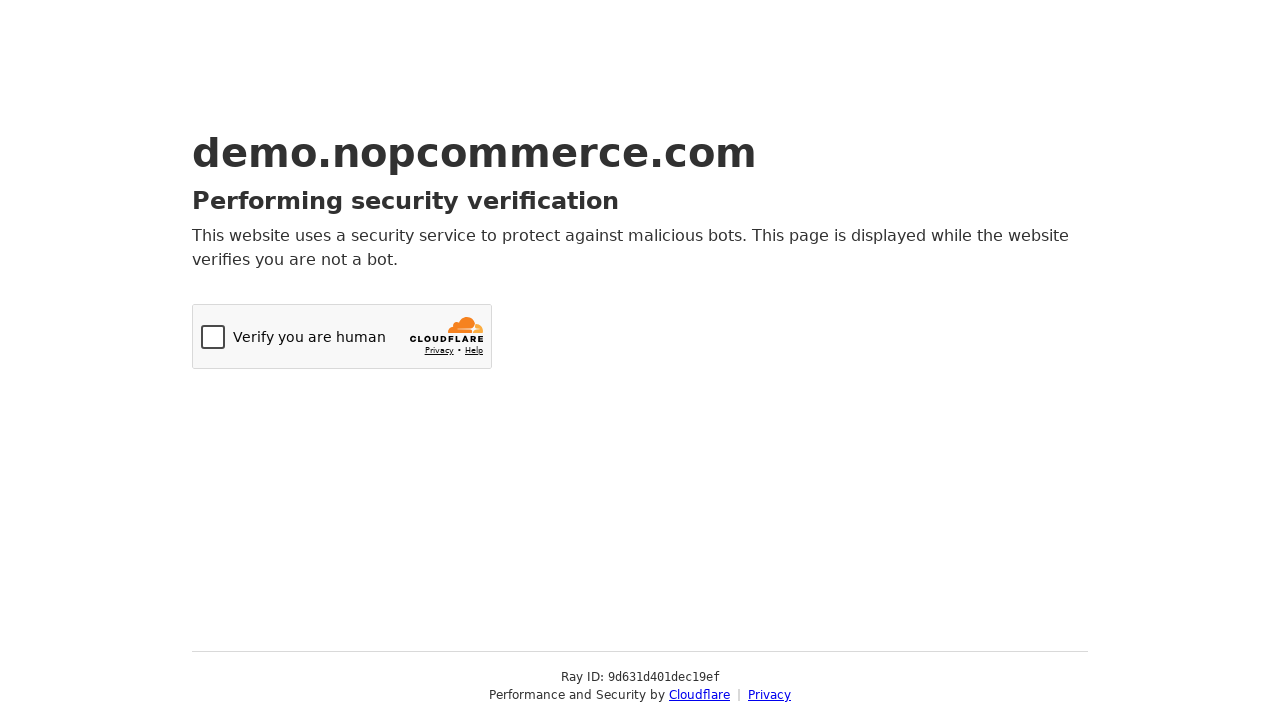

Set page zoom level to 50%
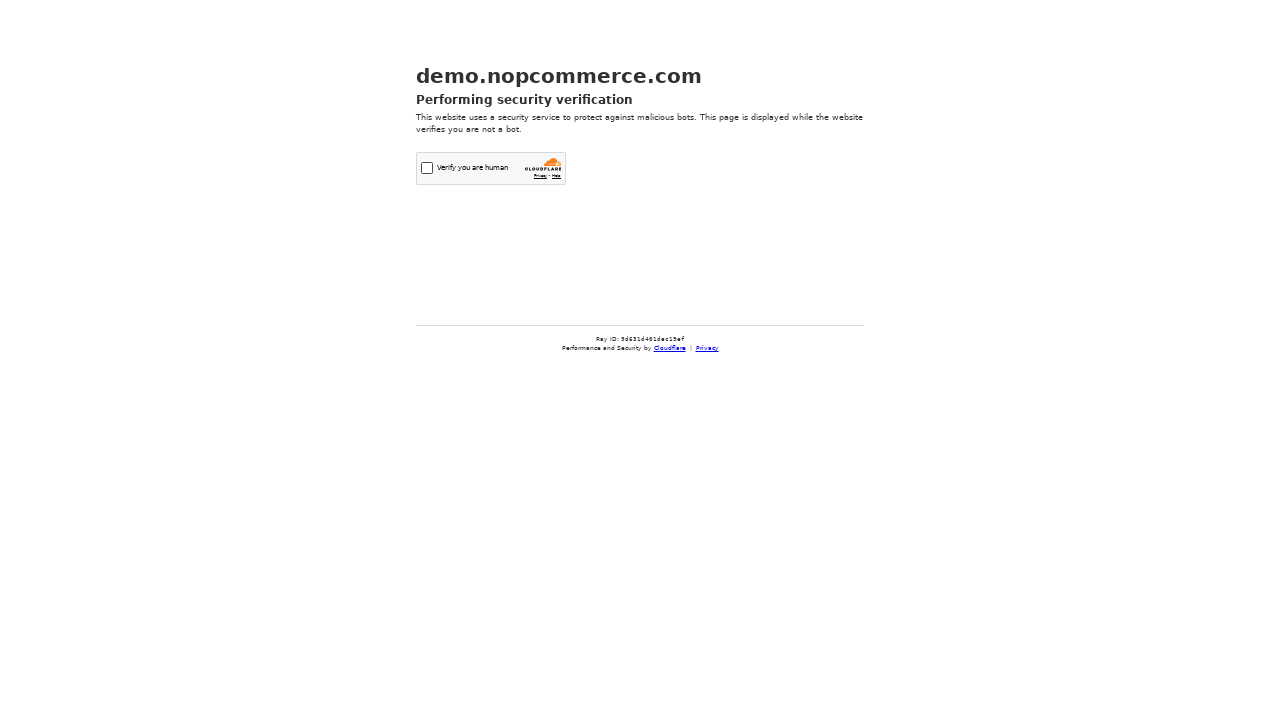

Waited 2 seconds to observe 50% zoom change
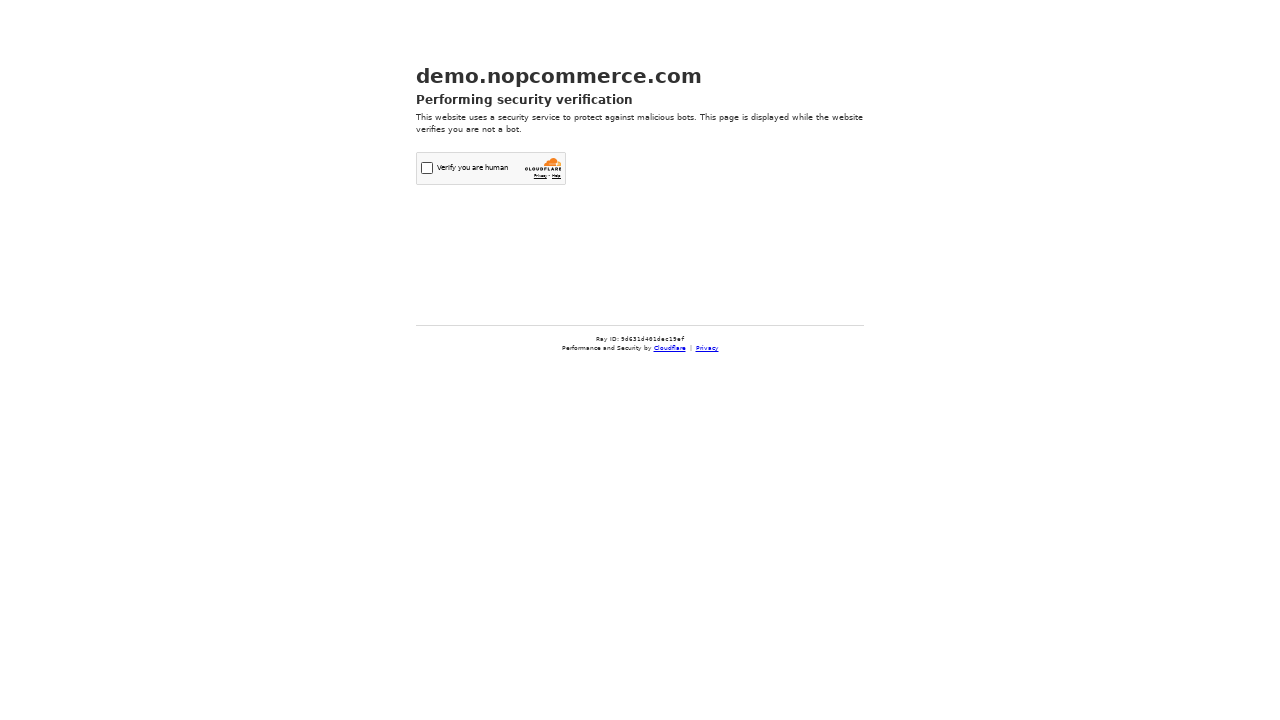

Set page zoom level to 80%
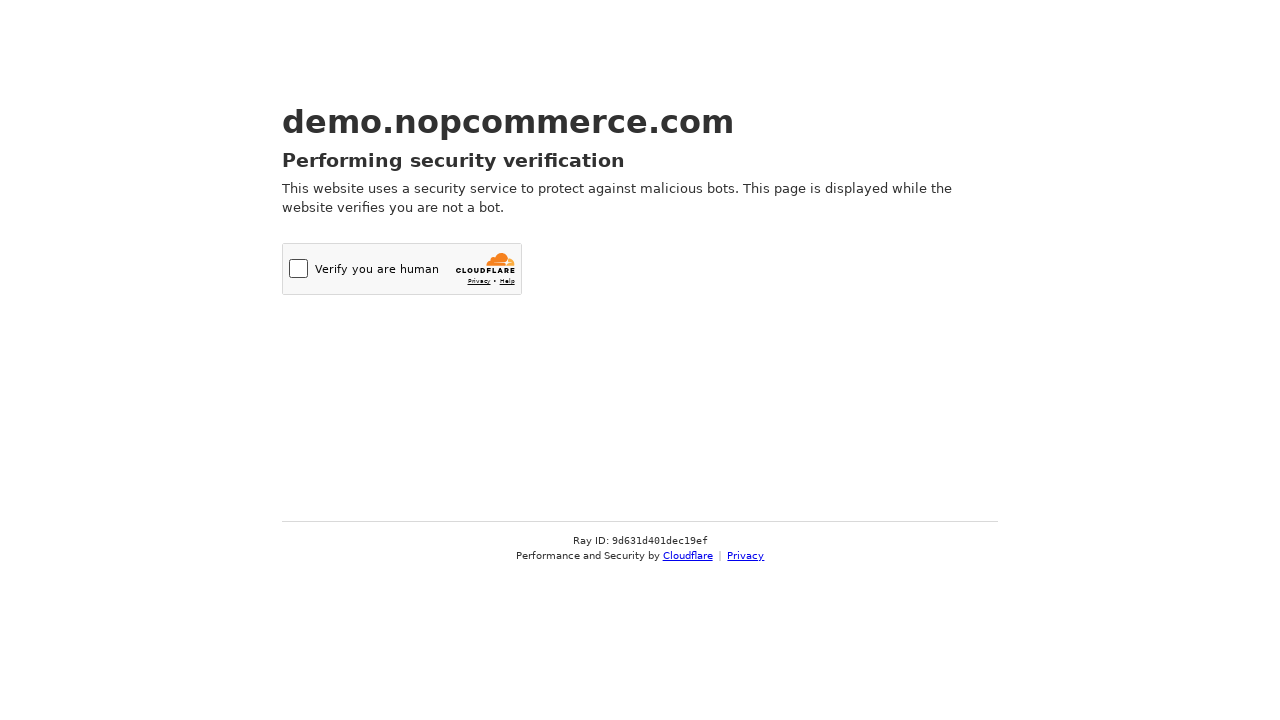

Waited 2 seconds to observe 80% zoom change
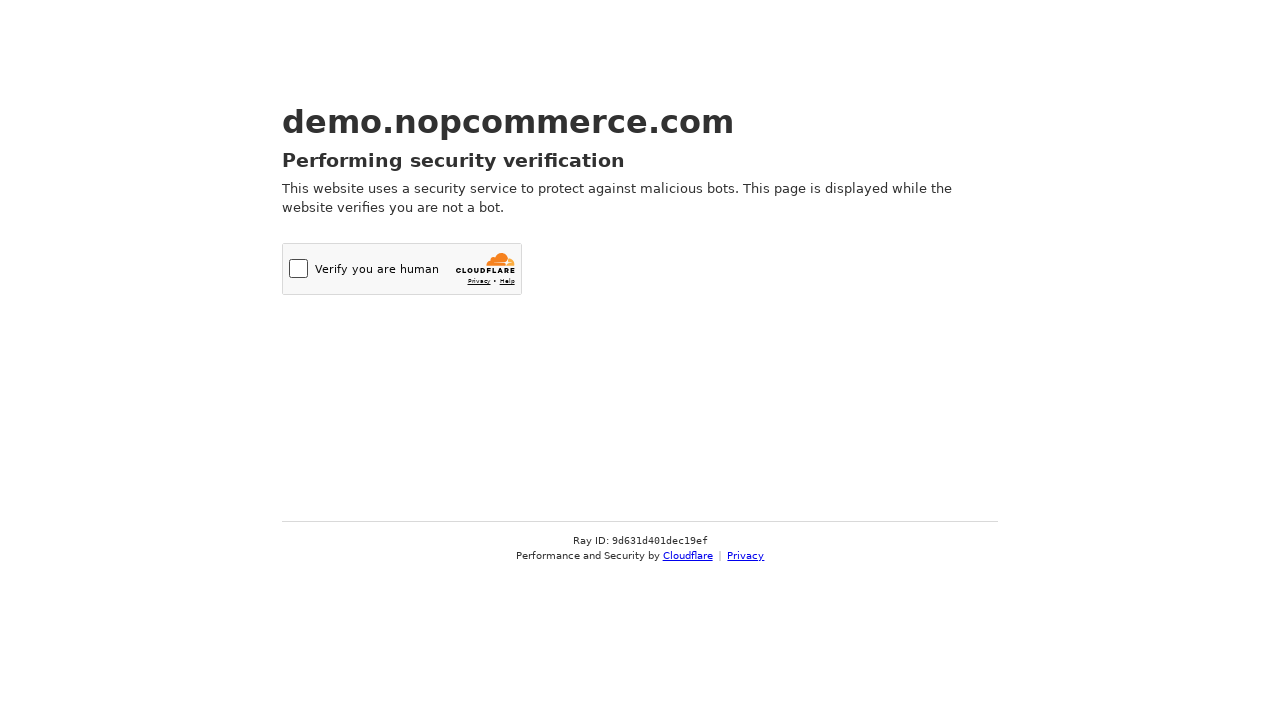

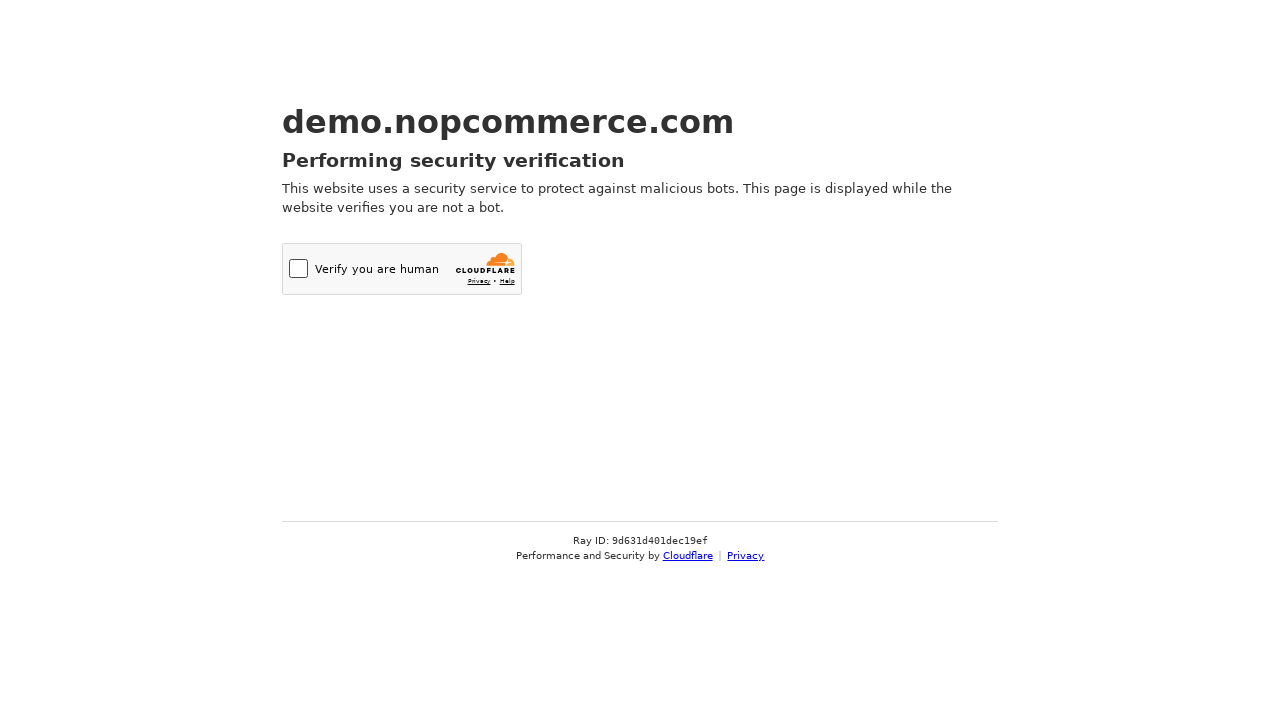